Navigates to W3Schools Java tutorial page and waits for a navigation button element to be present on the page

Starting URL: https://www.w3schools.com/java/

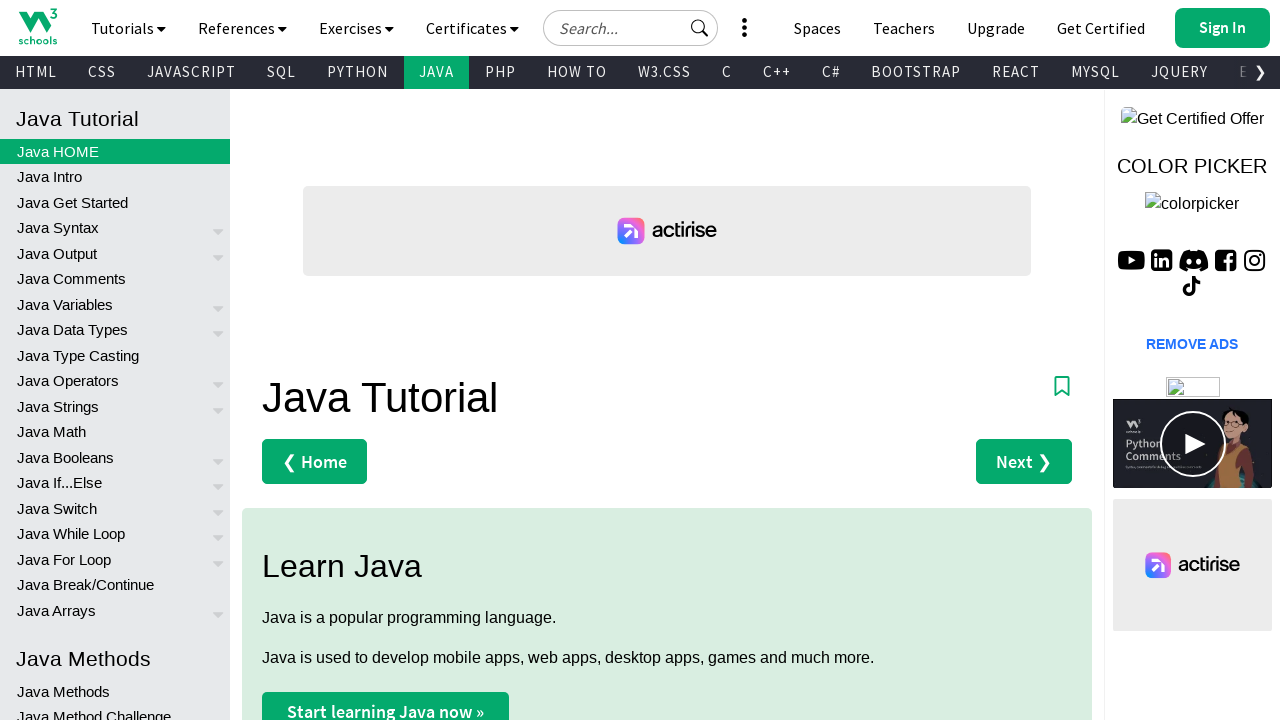

Navigated to W3Schools Java tutorial page
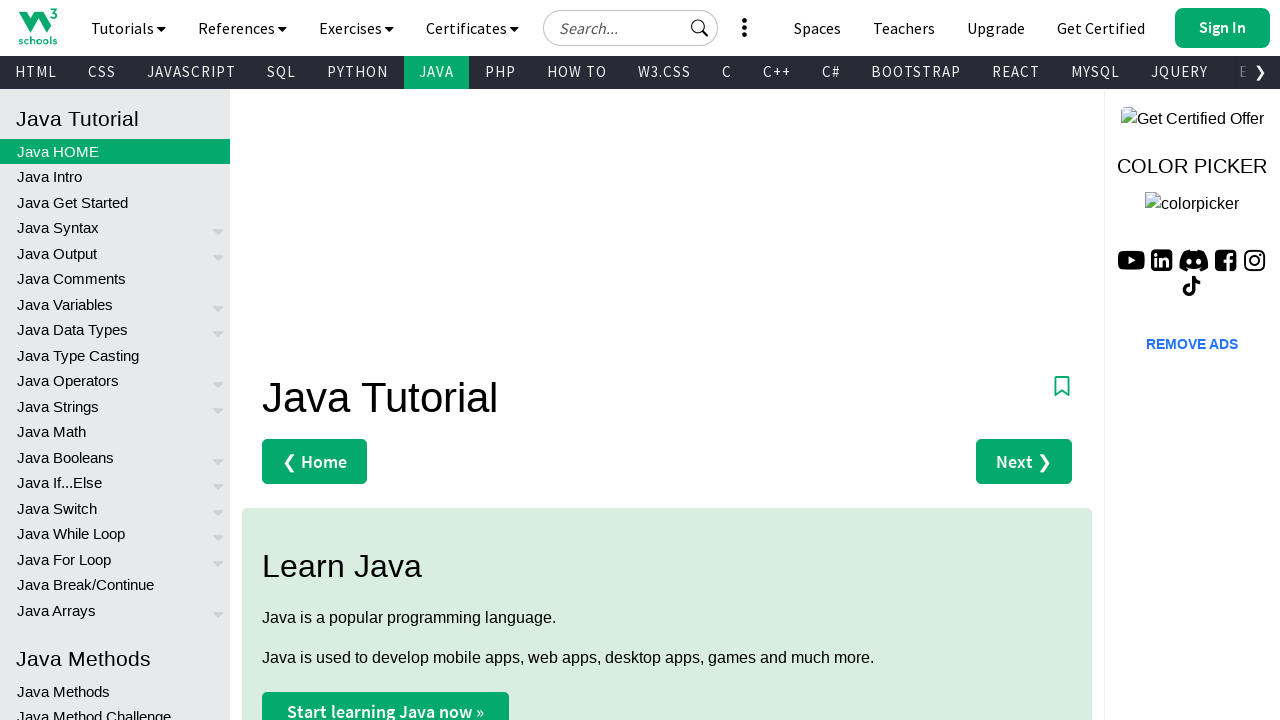

Navigation button element is present on the page
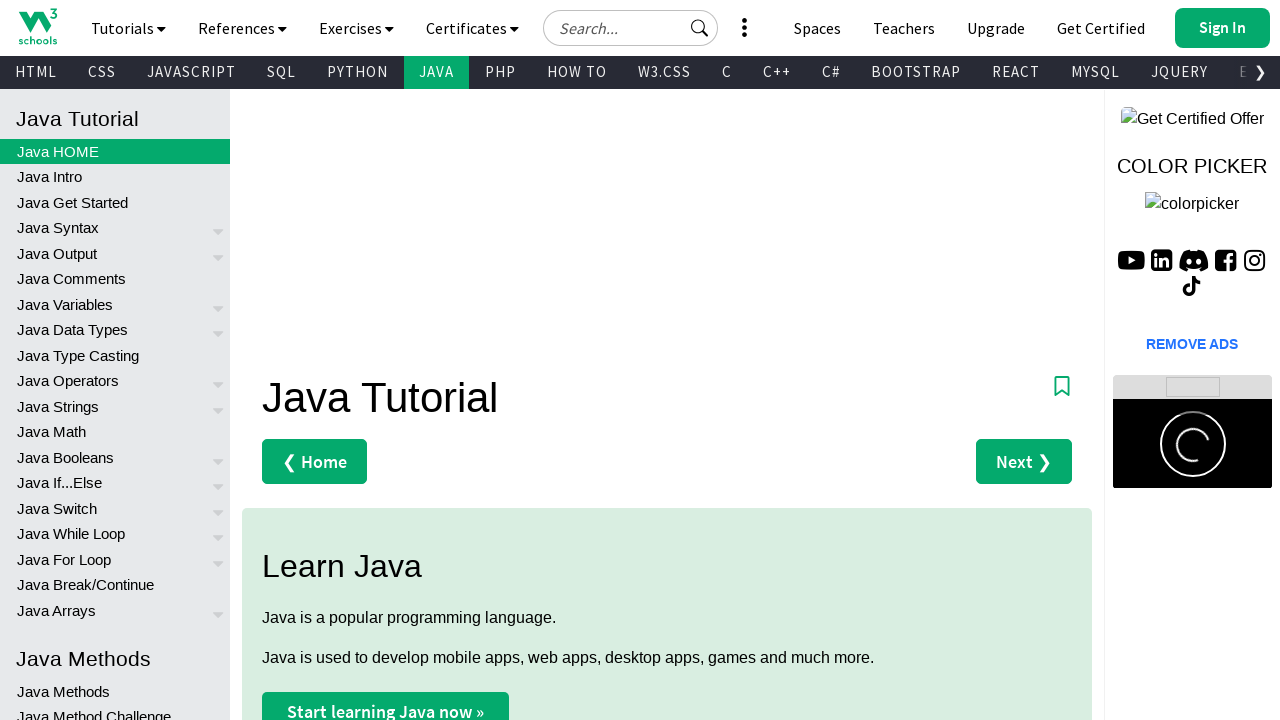

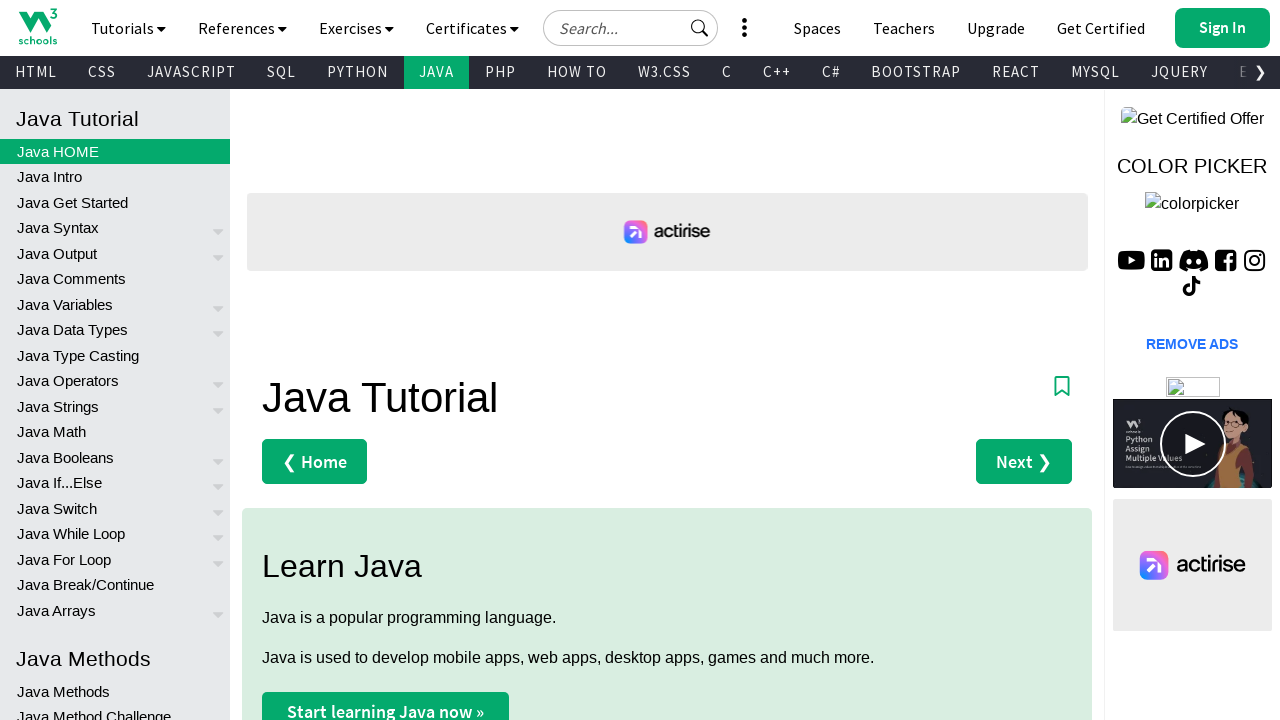